Tests hover functionality on the first user avatar, verifies the displayed name is "name: user1", then clicks the profile link and verifies the page shows "Not Found".

Starting URL: http://the-internet.herokuapp.com/hovers

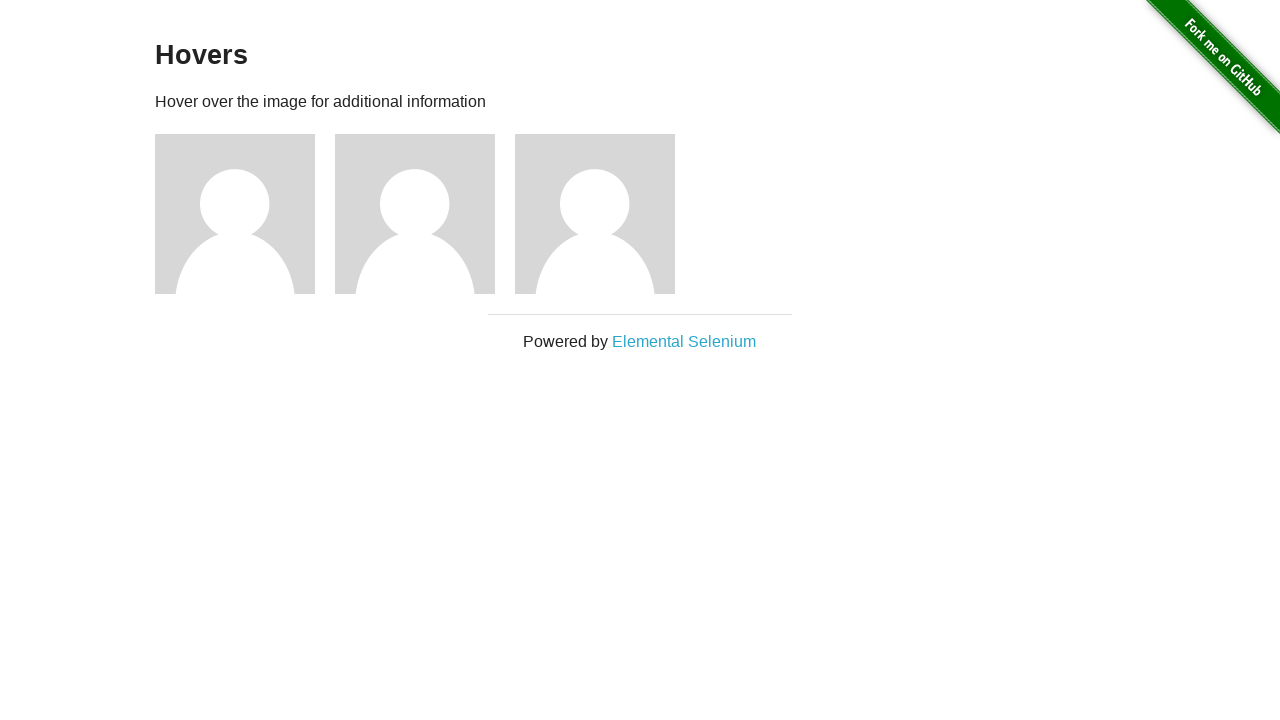

Hovered over the first user avatar to reveal user info at (245, 214) on .figure >> nth=0
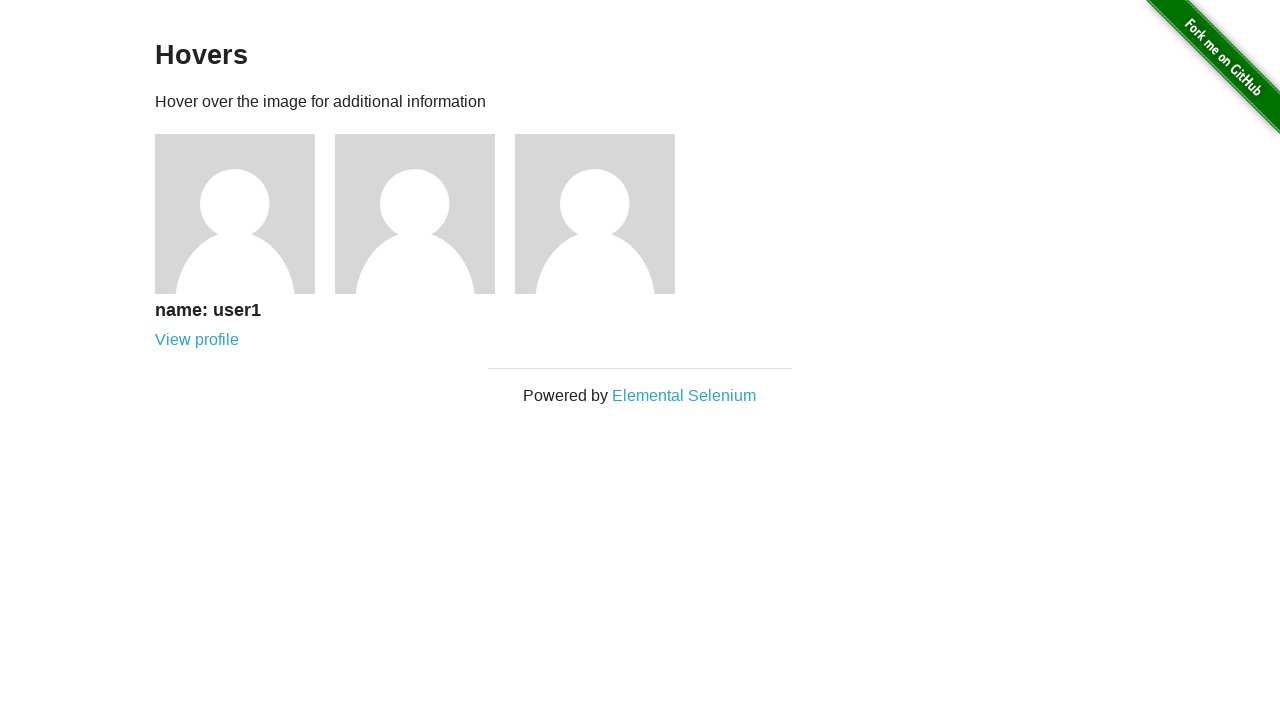

Retrieved user name text content from first user
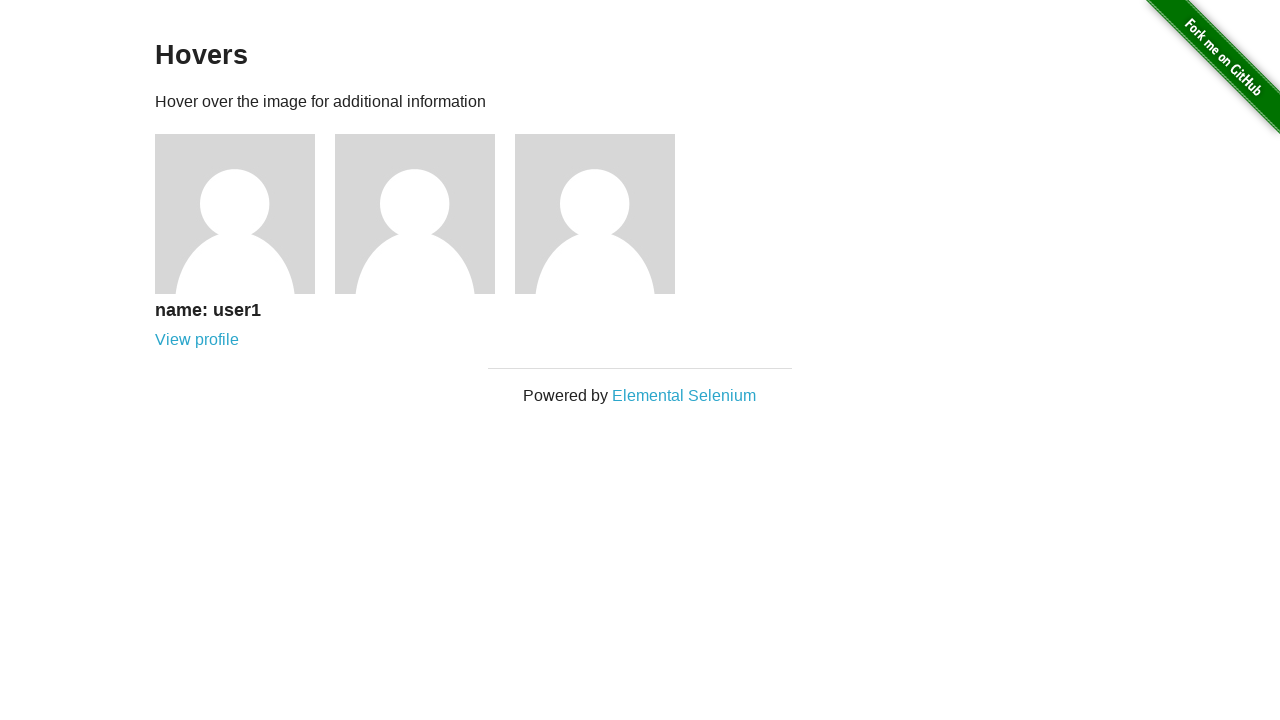

Verified user name is 'name: user1'
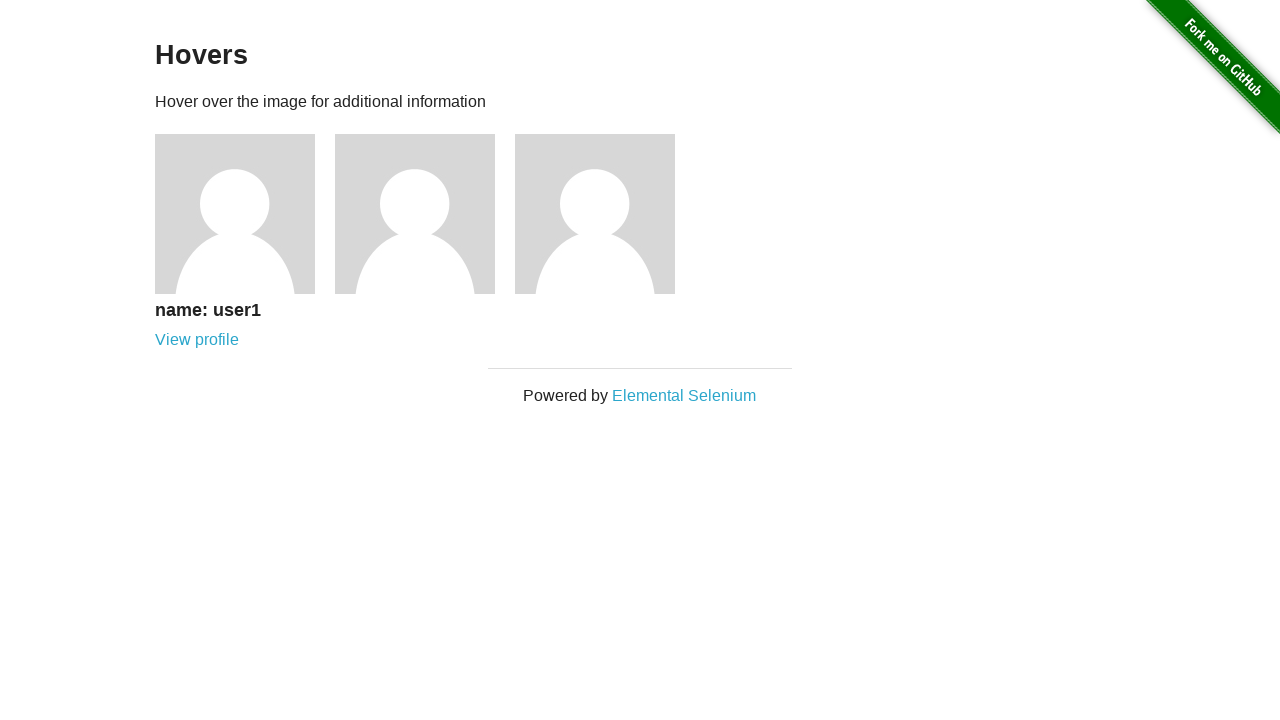

Clicked on the first user's profile link at (197, 340) on xpath=//div[@class='figure'][1]//a
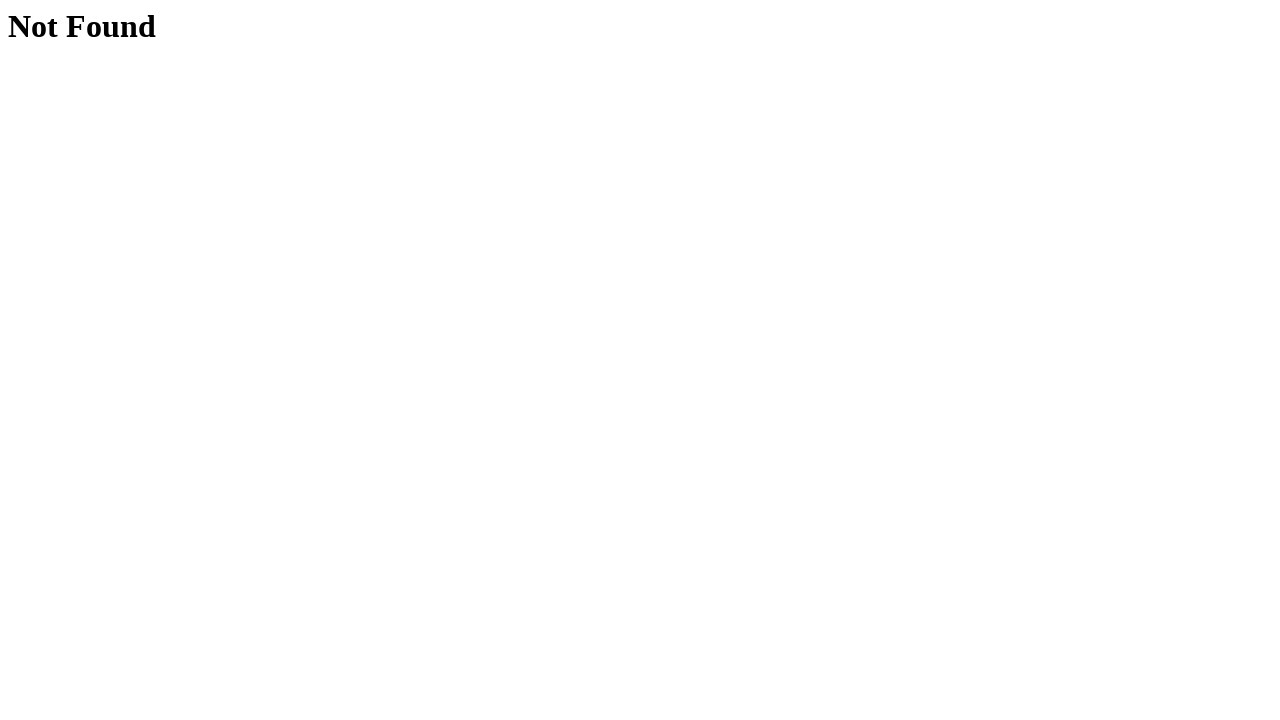

Retrieved body text from profile page
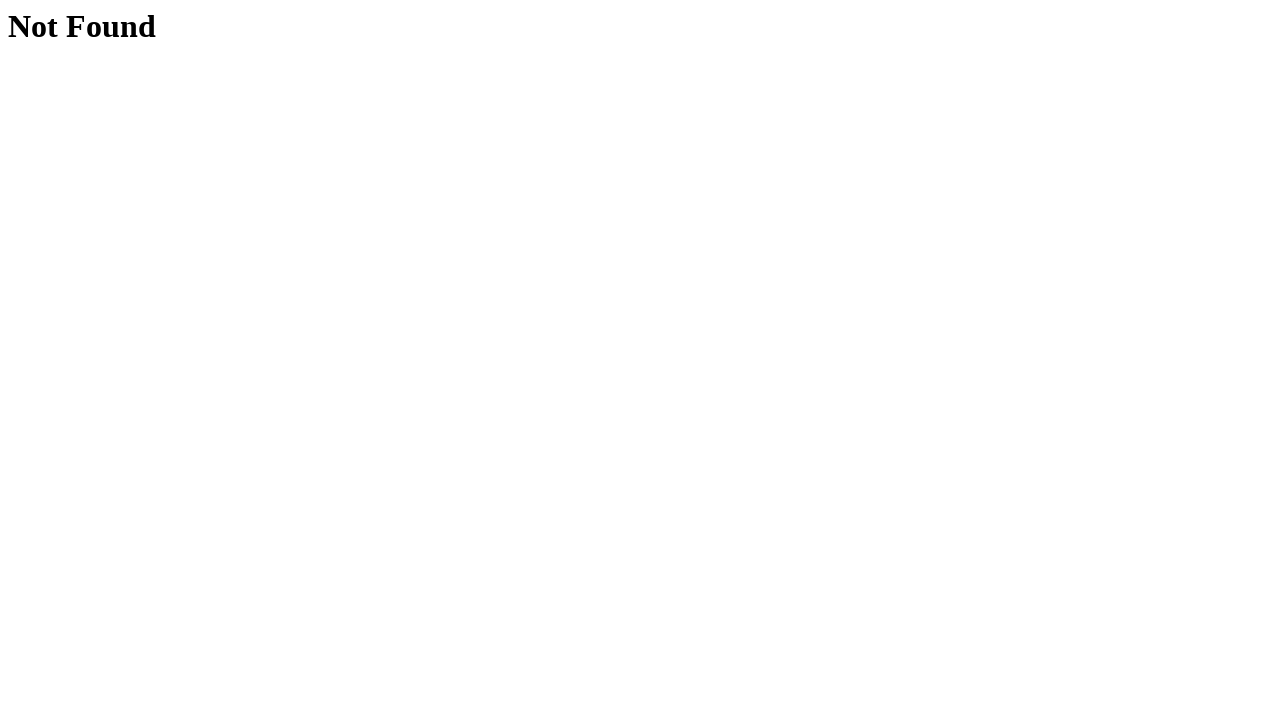

Verified that 'Not Found' text is displayed on the page
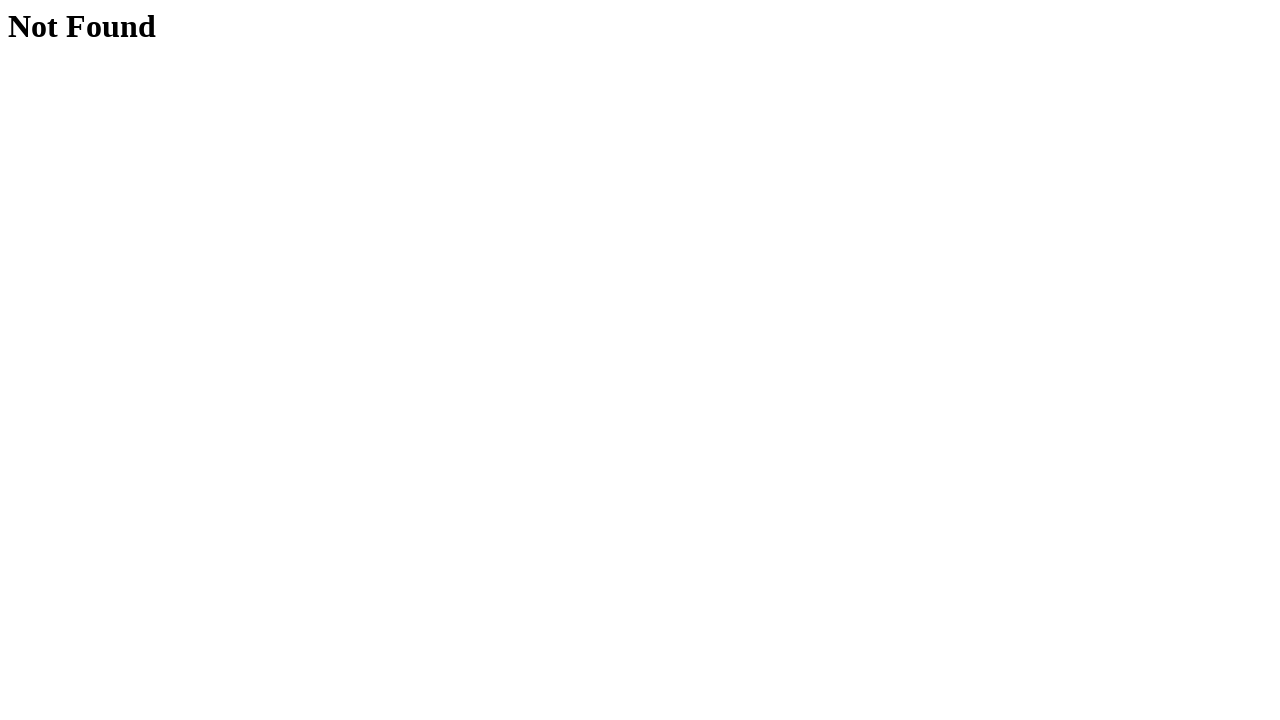

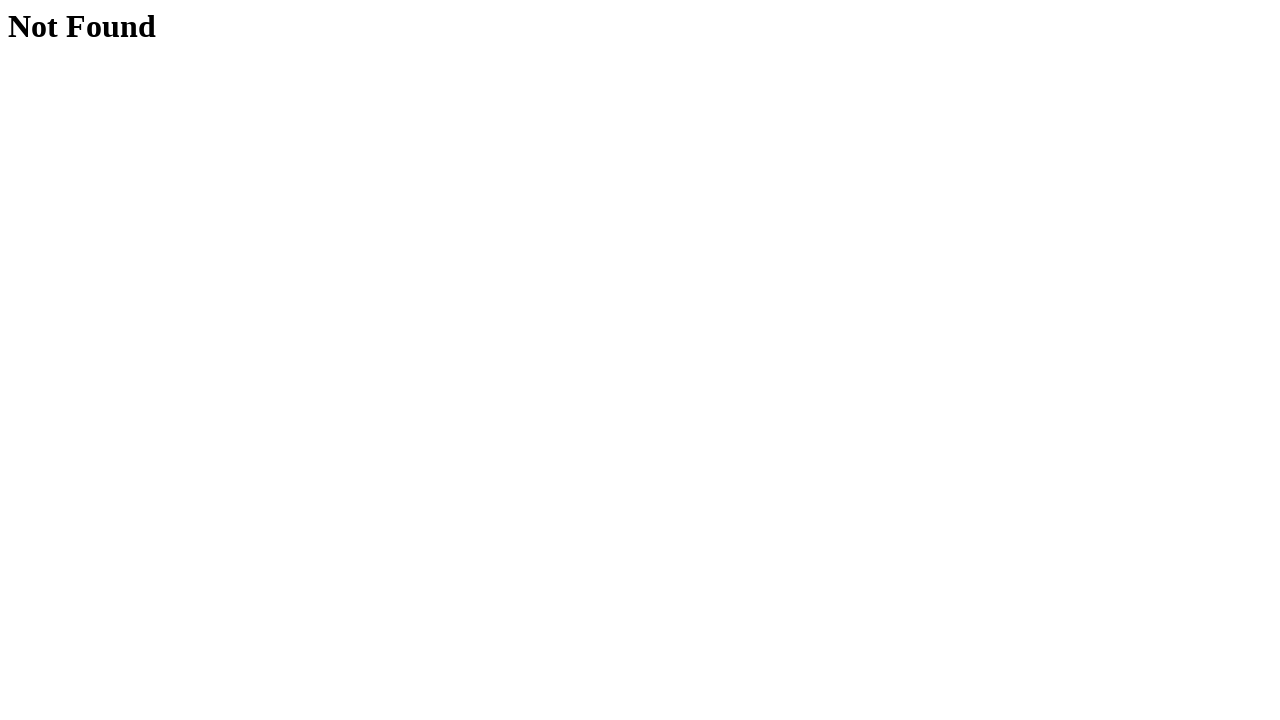